Tests hover functionality by hovering over the first image and verifying user info appears

Starting URL: https://the-internet.herokuapp.com/

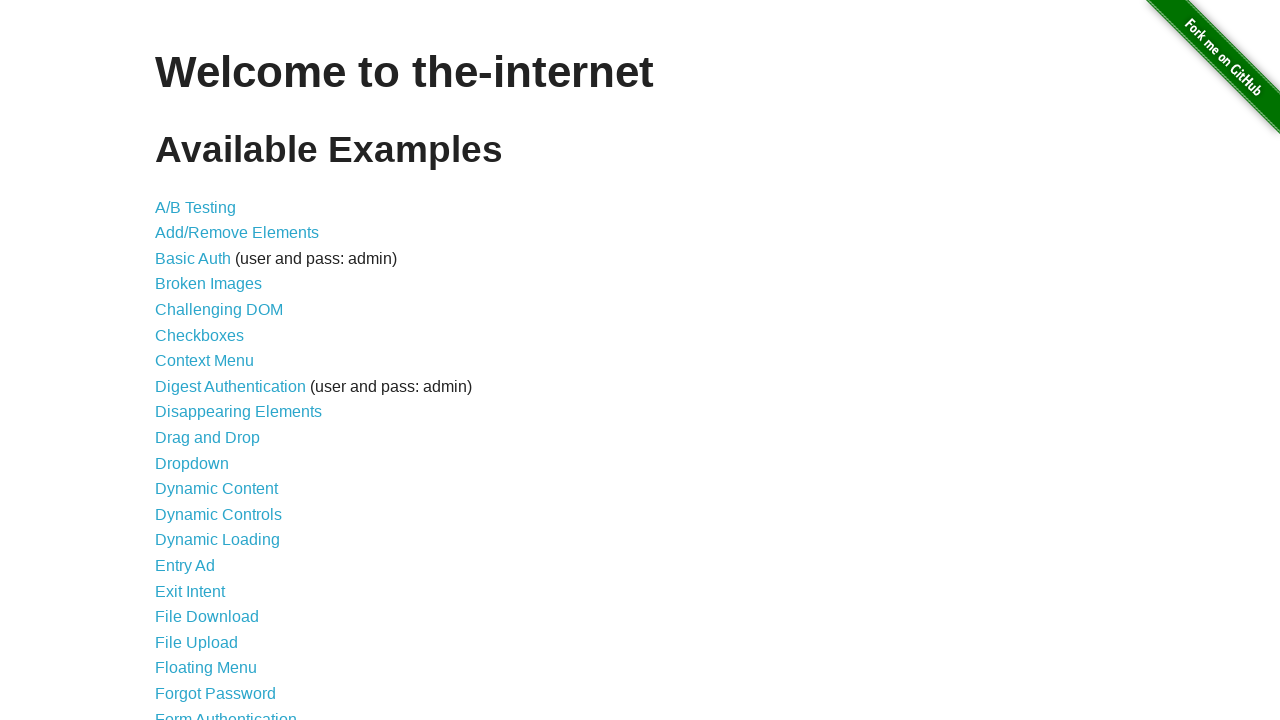

Clicked on Hovers link at (180, 360) on text=Hovers
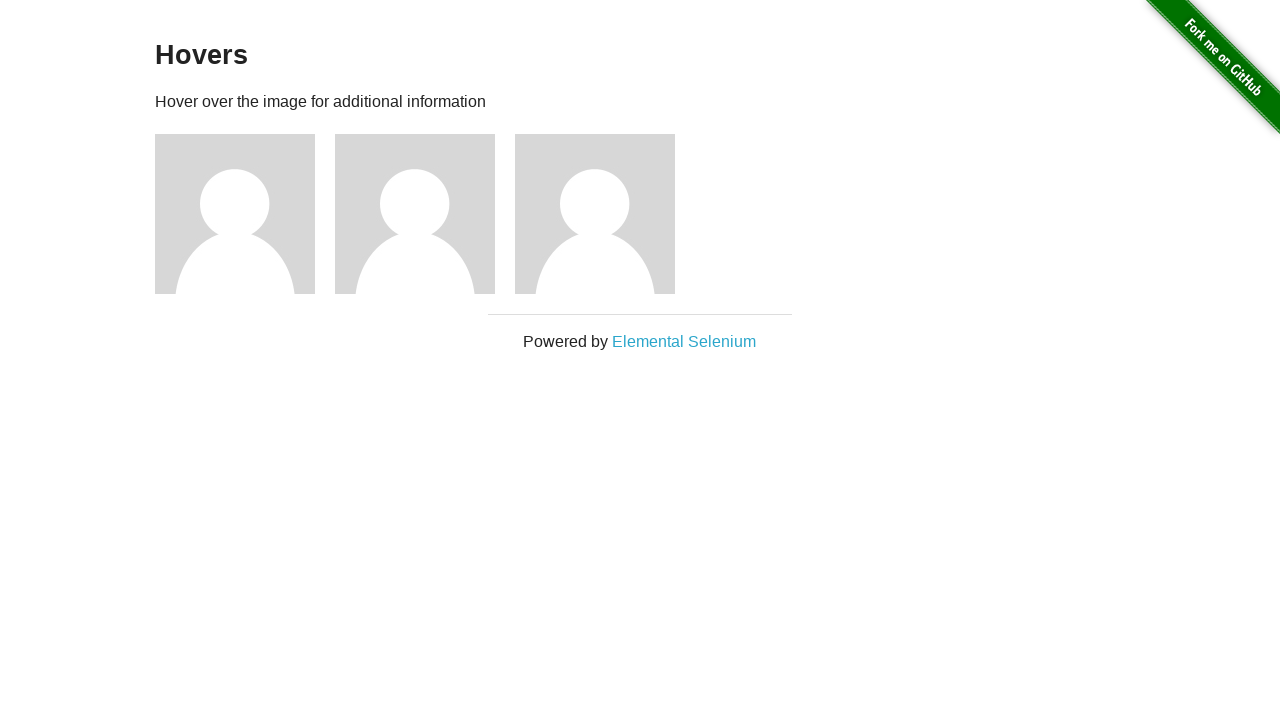

Hovered over the first figure image at (235, 214) on div.figure img >> nth=0
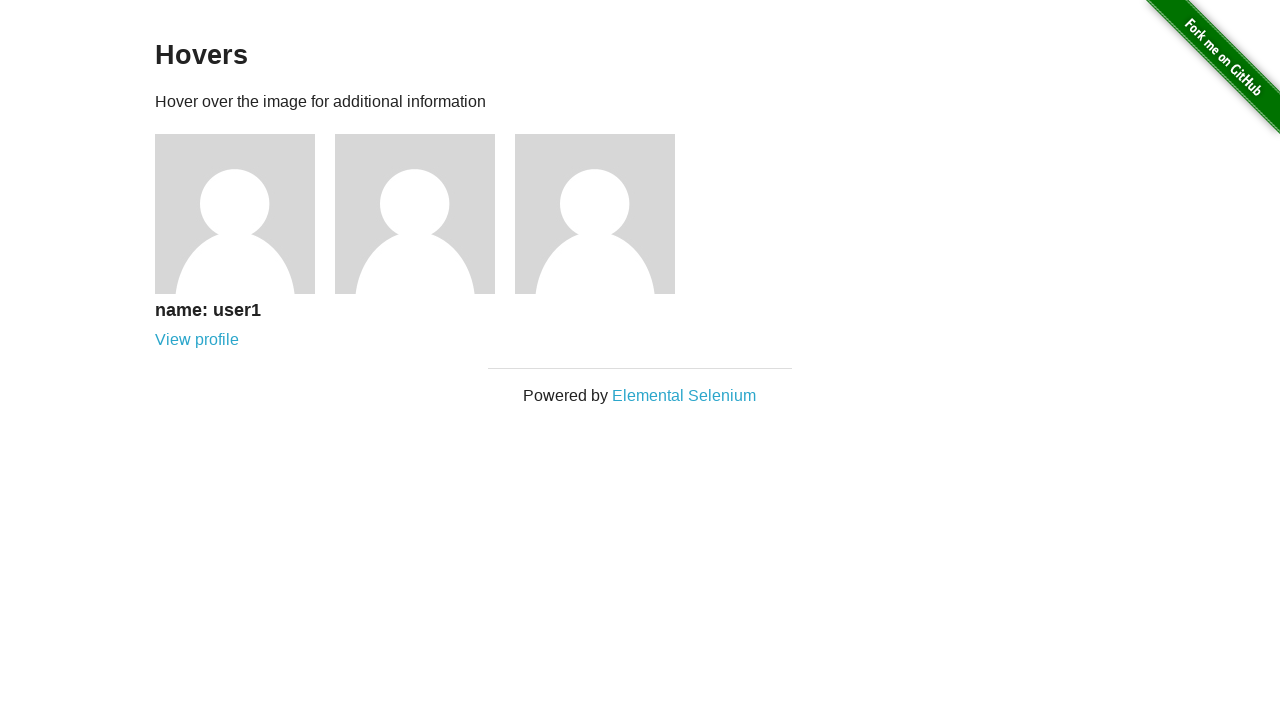

Verified user1 name is visible after hover
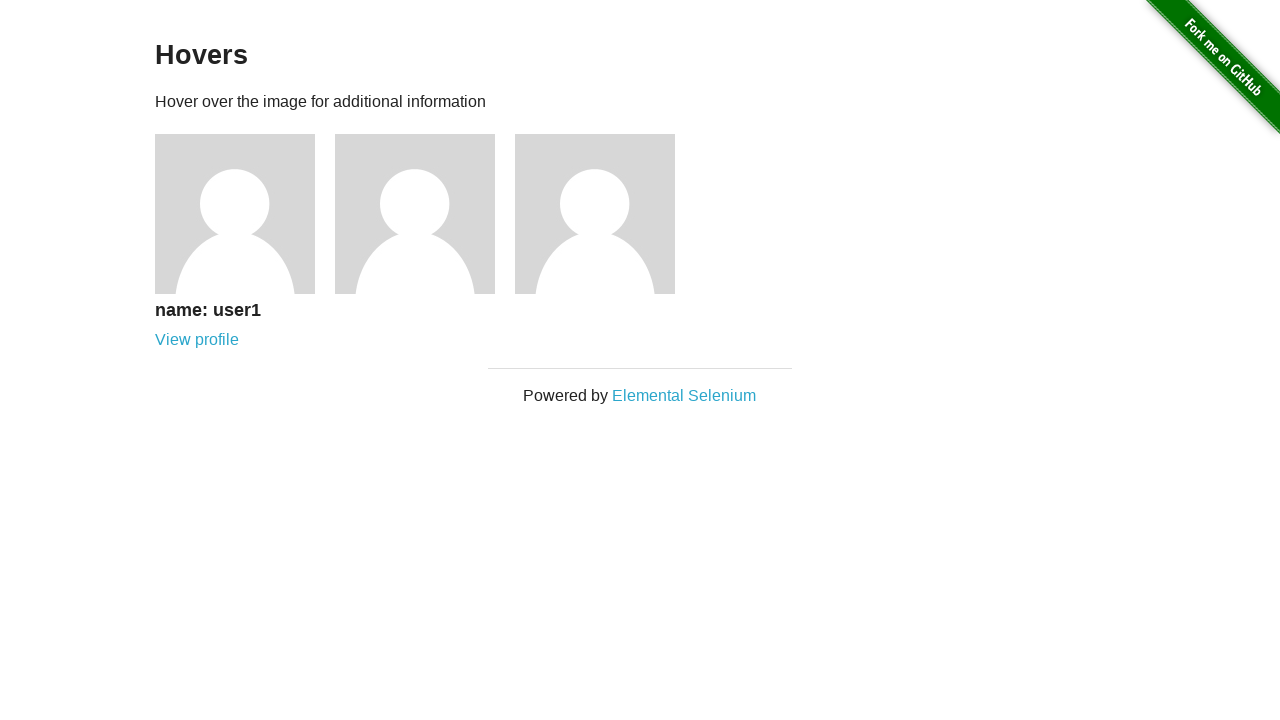

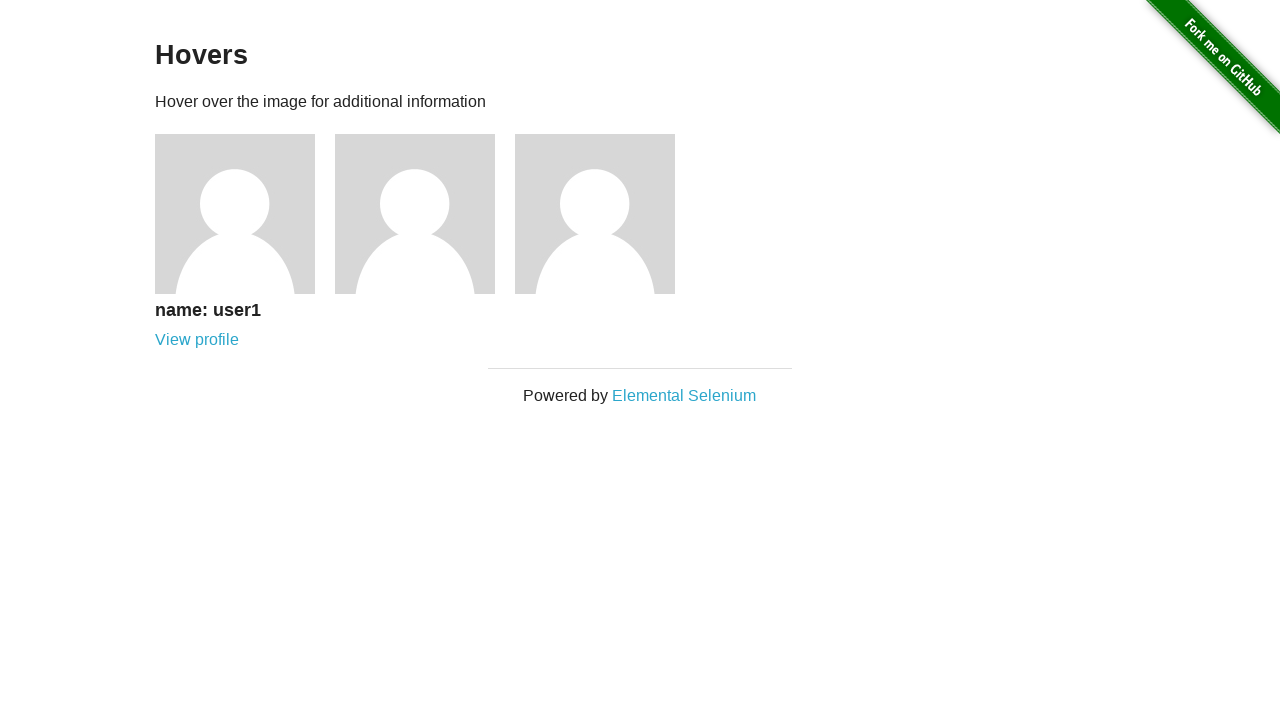